Navigates to Splunk homepage and scrolls through the entire page to load all content, then scrolls back to top

Starting URL: https://www.splunk.com/

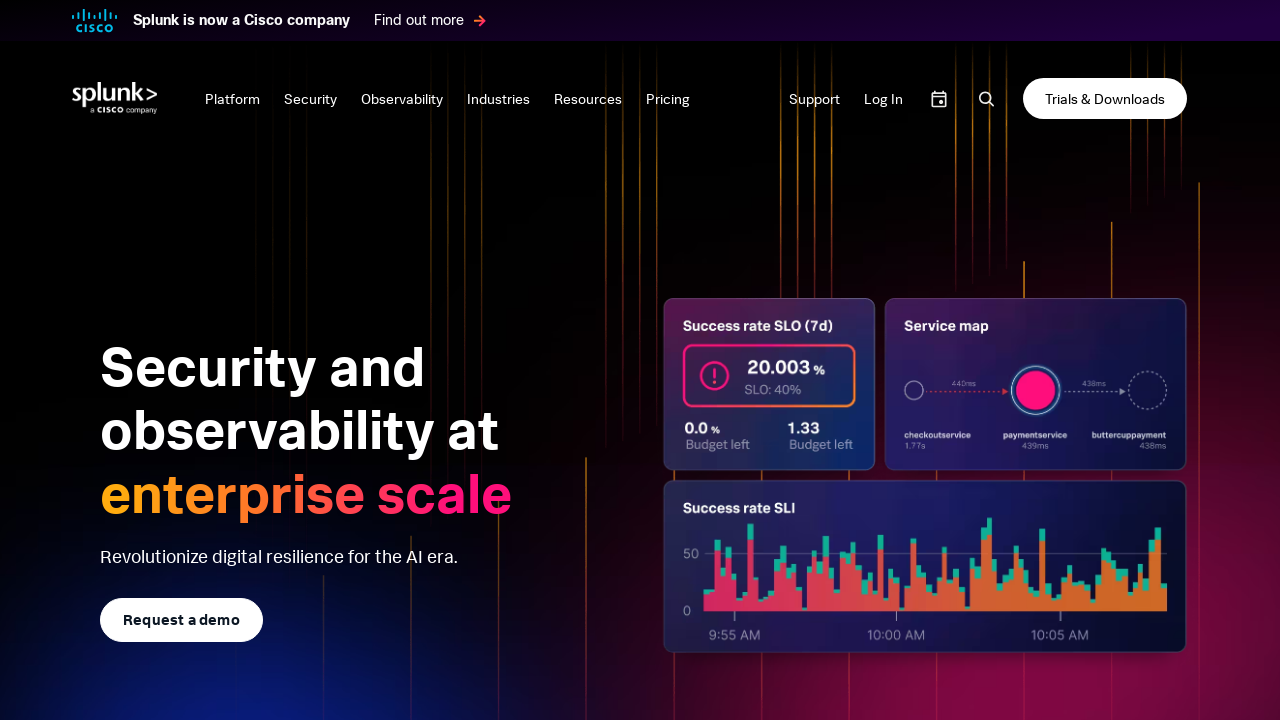

Navigated to Splunk homepage
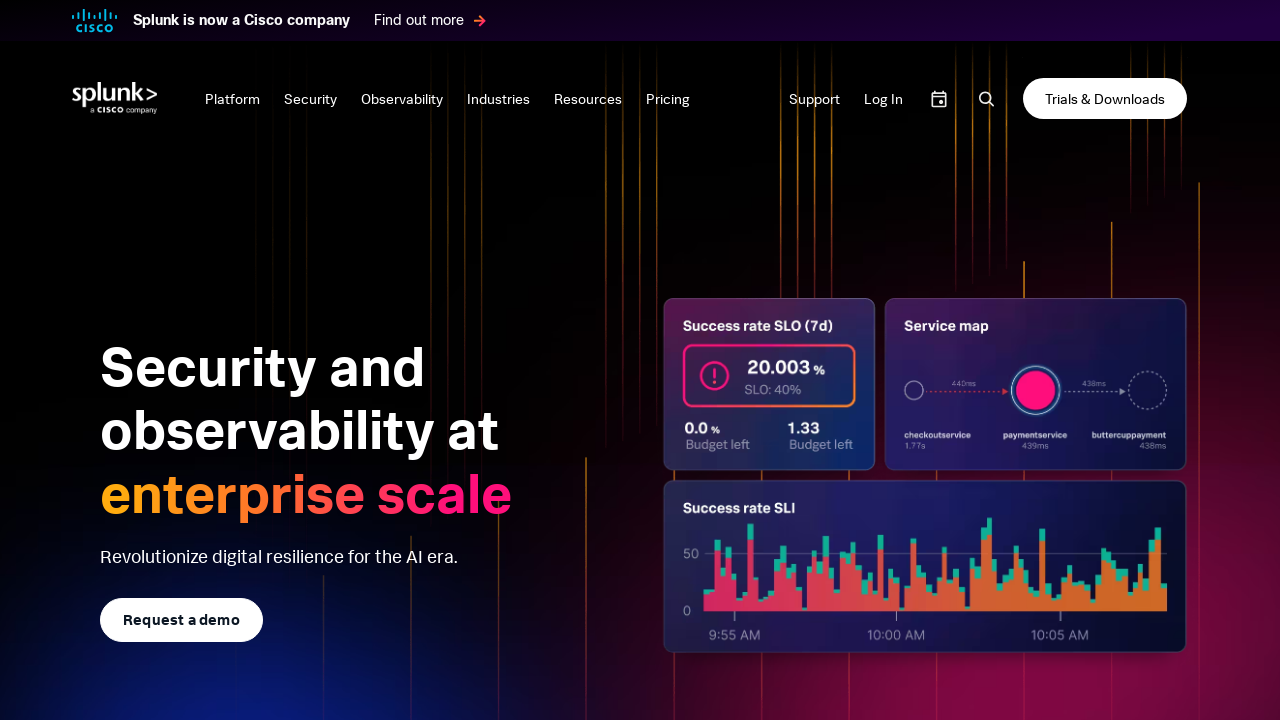

Scrolled through entire page to load all lazy-loaded content and returned to top
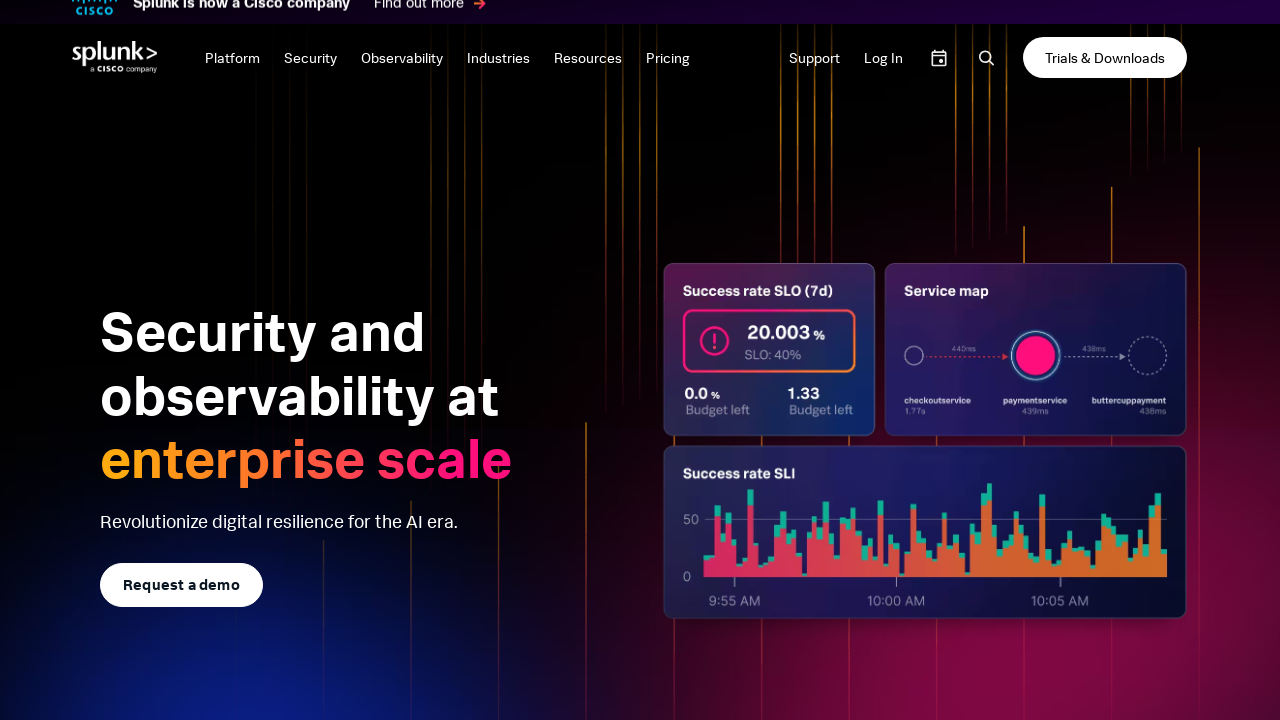

Waited for dynamic content to finish loading
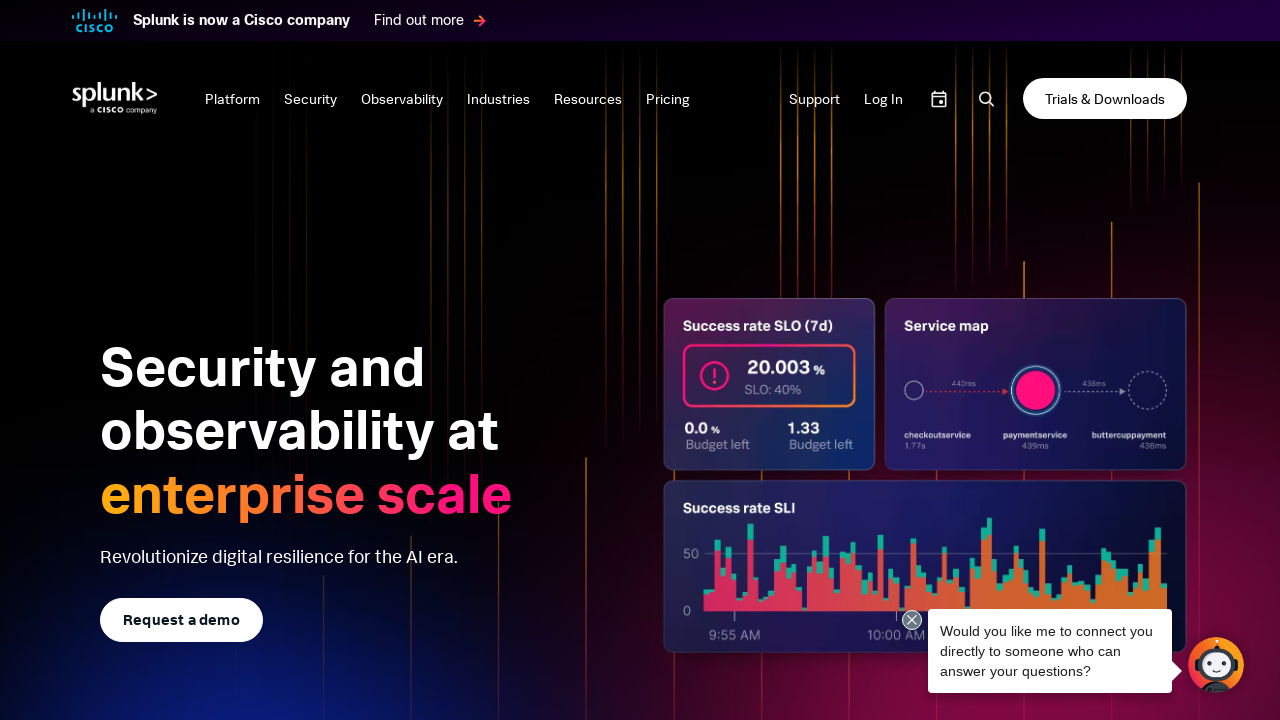

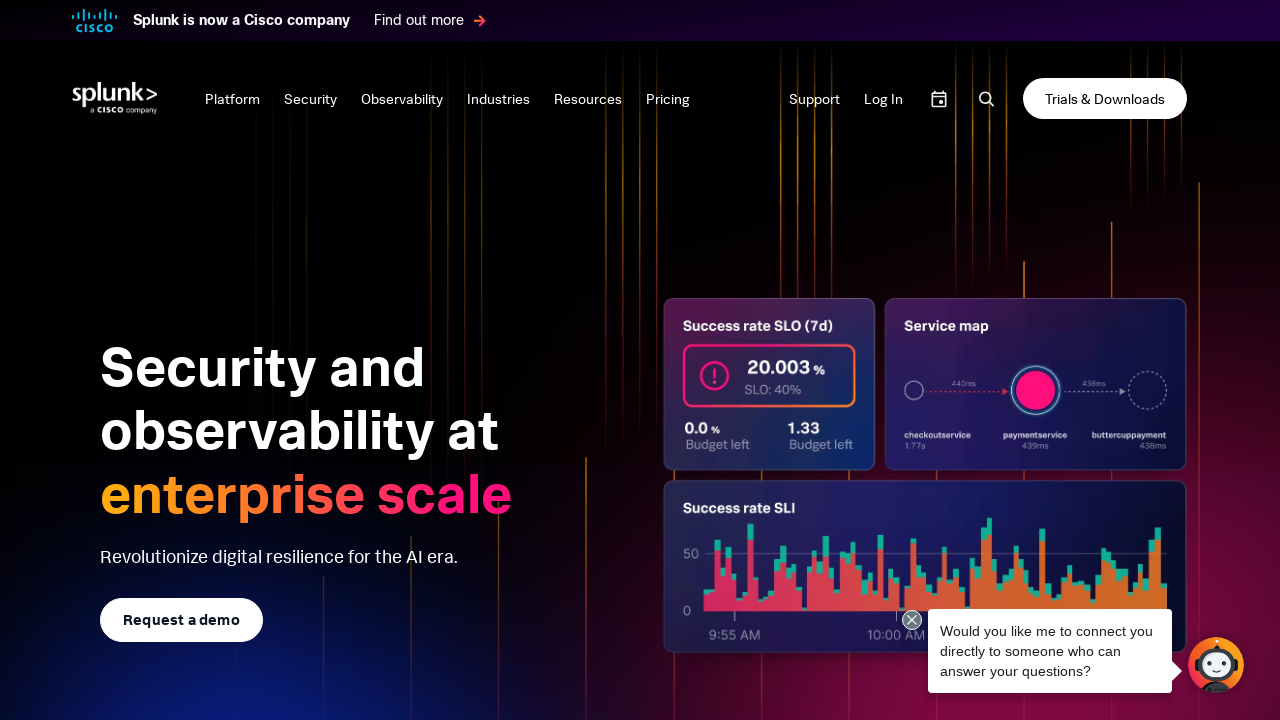